Tests that new todo items are appended to the bottom of the list and counter updates correctly

Starting URL: https://demo.playwright.dev/todomvc

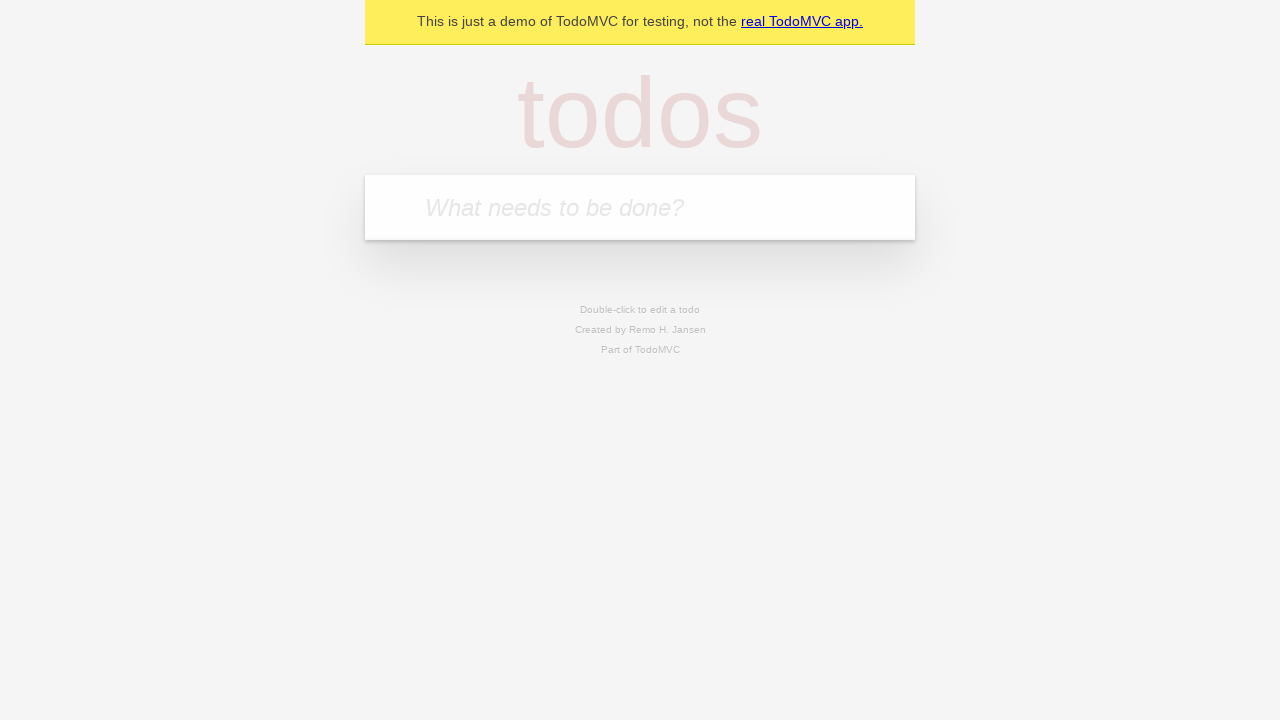

Located the 'What needs to be done?' input field
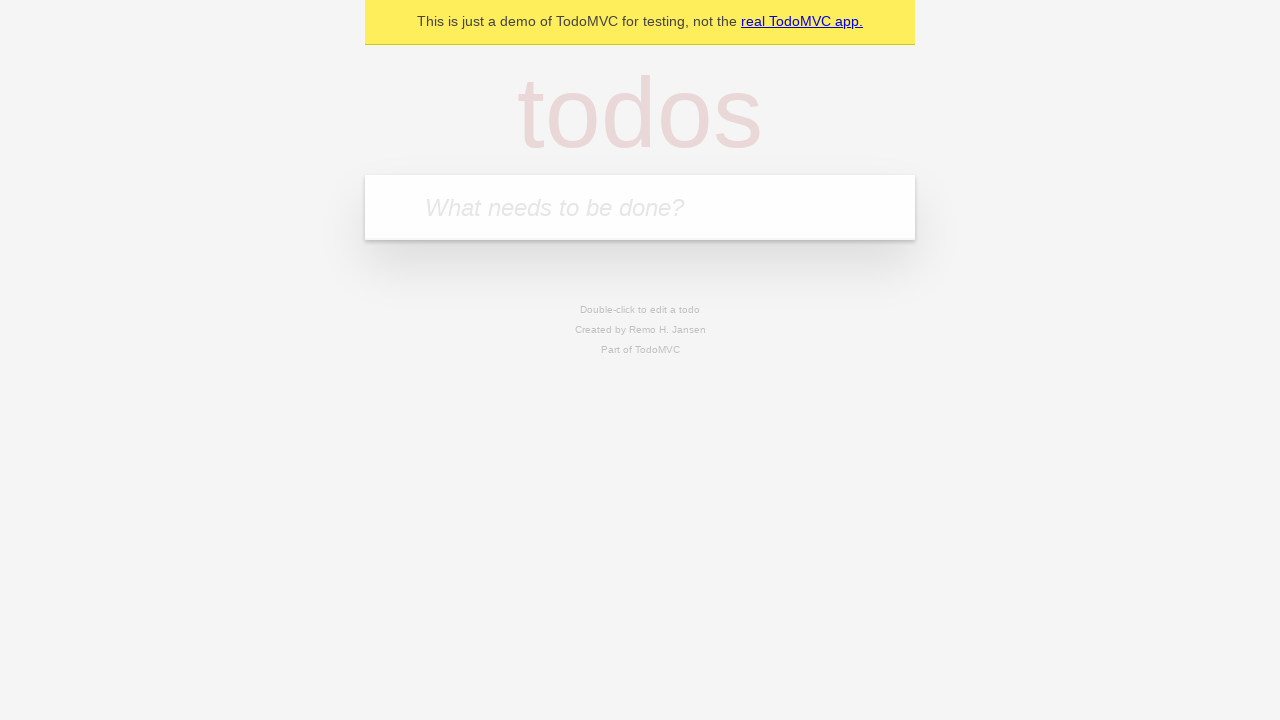

Filled input with 'buy some cheese' on internal:attr=[placeholder="What needs to be done?"i]
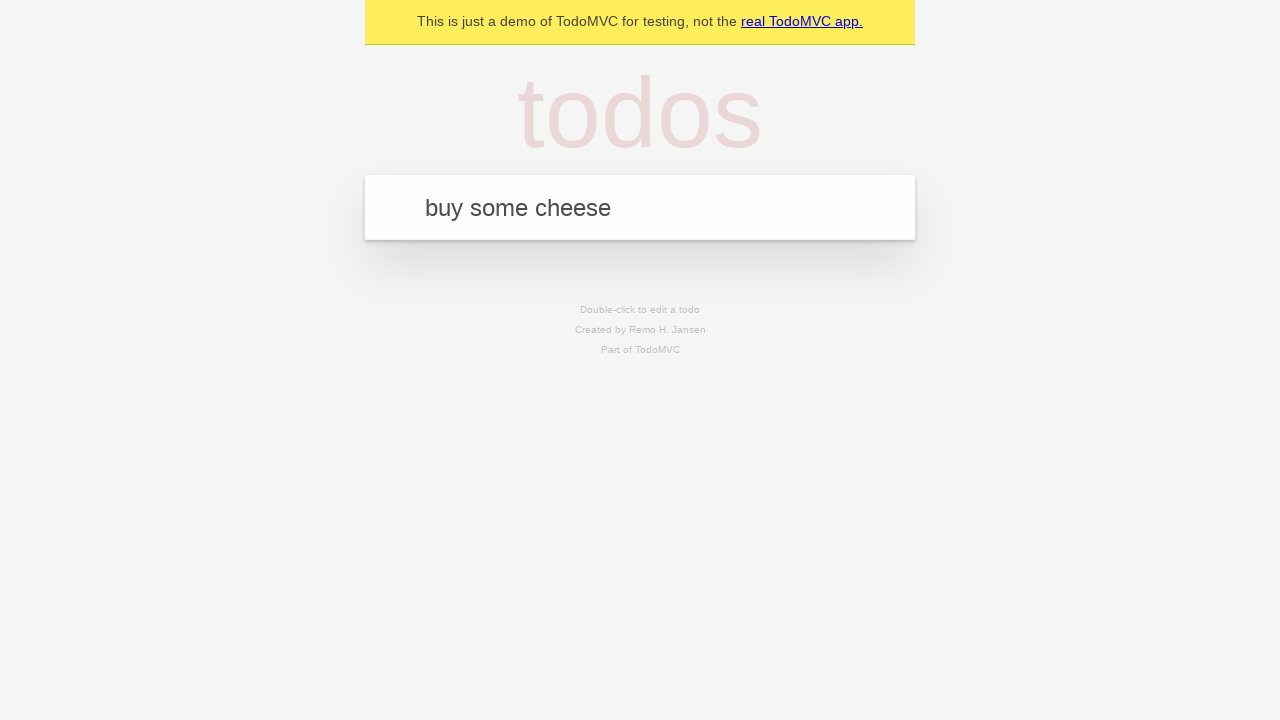

Pressed Enter to add 'buy some cheese' to the list on internal:attr=[placeholder="What needs to be done?"i]
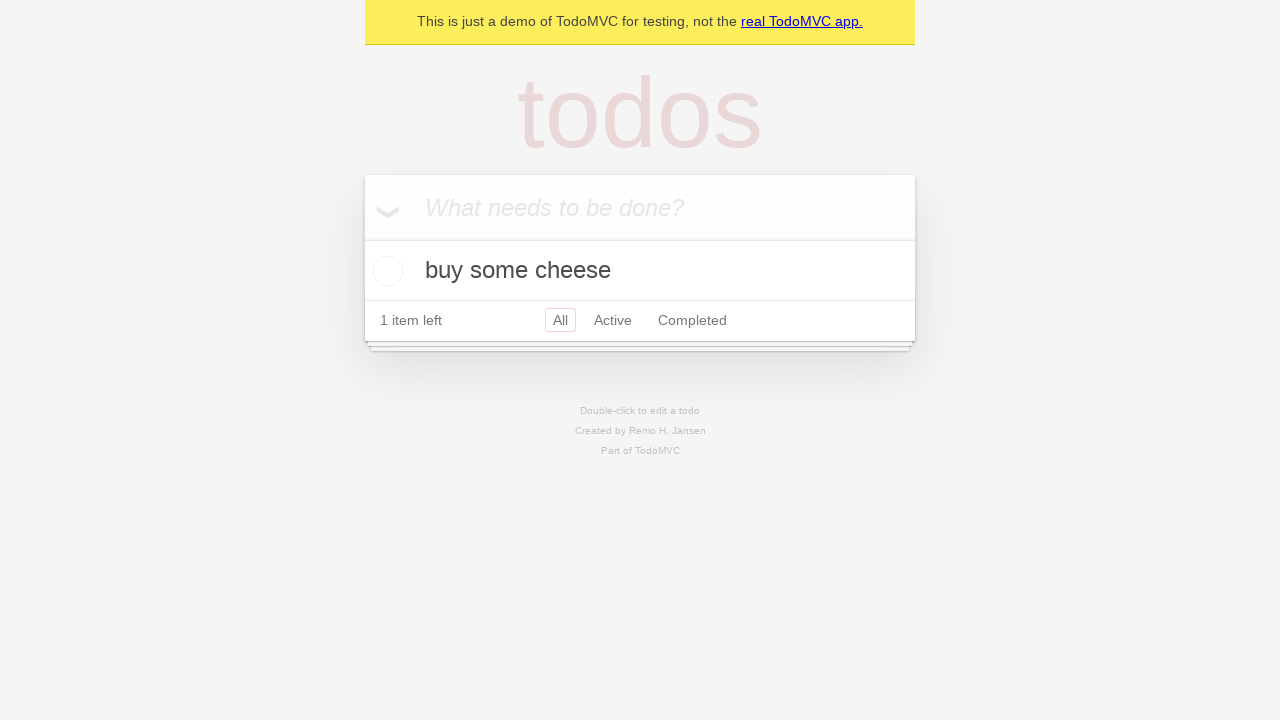

Filled input with 'feed the cat' on internal:attr=[placeholder="What needs to be done?"i]
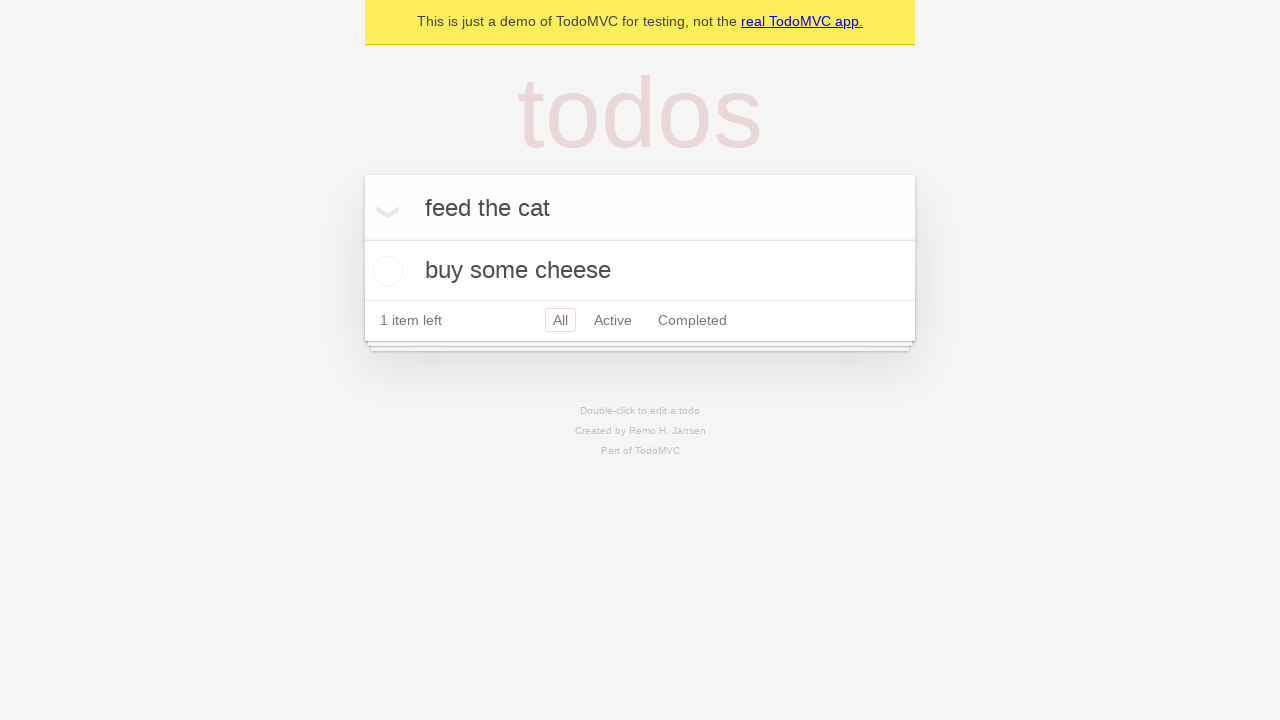

Pressed Enter to add 'feed the cat' to the list on internal:attr=[placeholder="What needs to be done?"i]
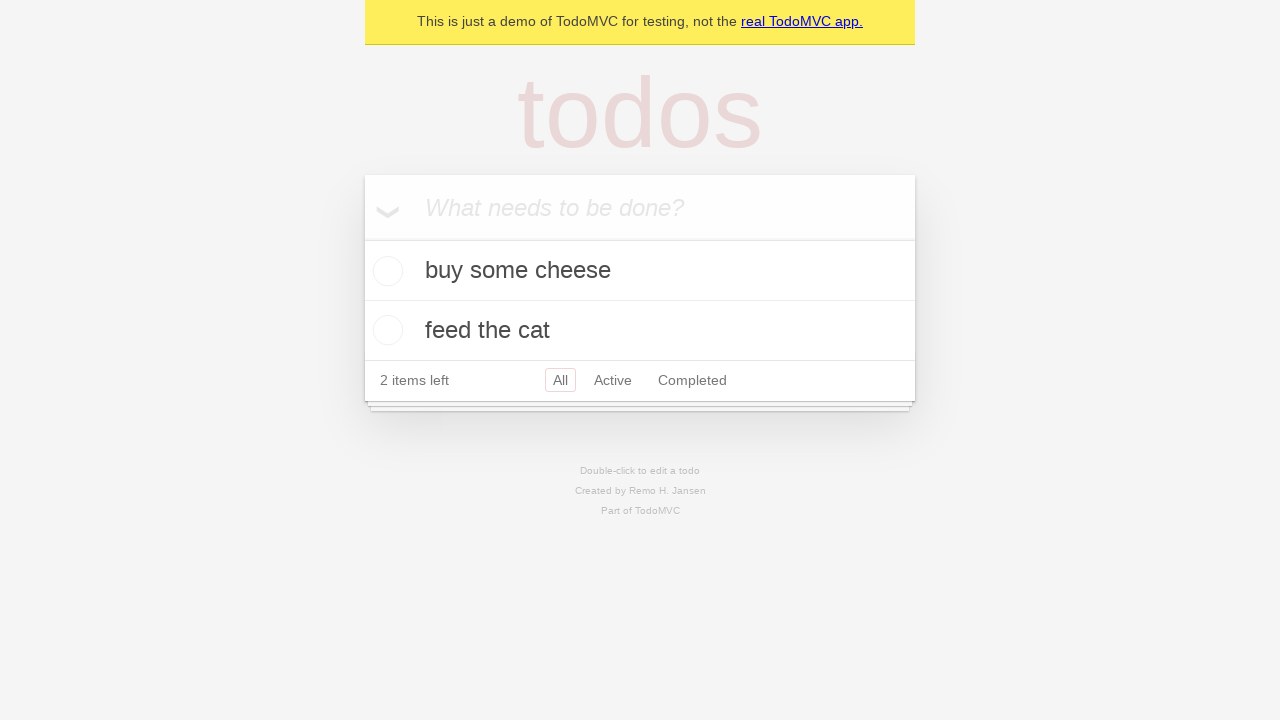

Filled input with 'book a doctors appointment' on internal:attr=[placeholder="What needs to be done?"i]
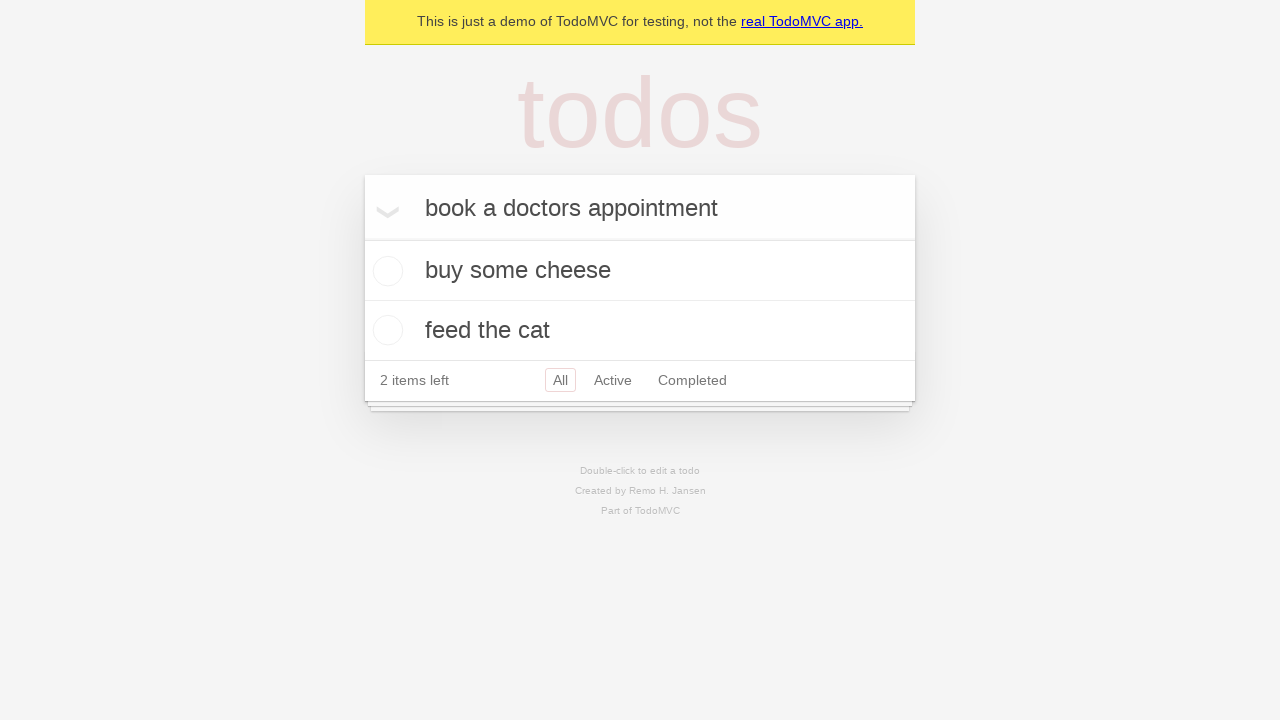

Pressed Enter to add 'book a doctors appointment' to the list on internal:attr=[placeholder="What needs to be done?"i]
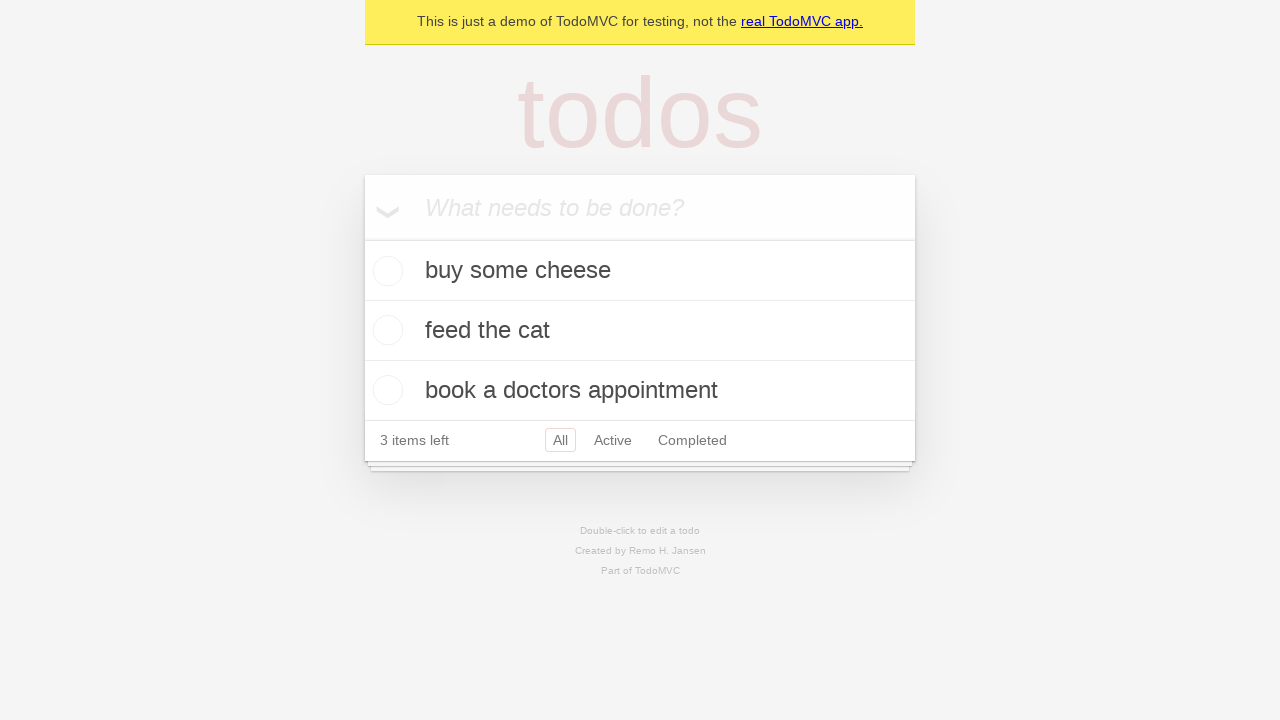

Verified all 3 todo items are present in the DOM
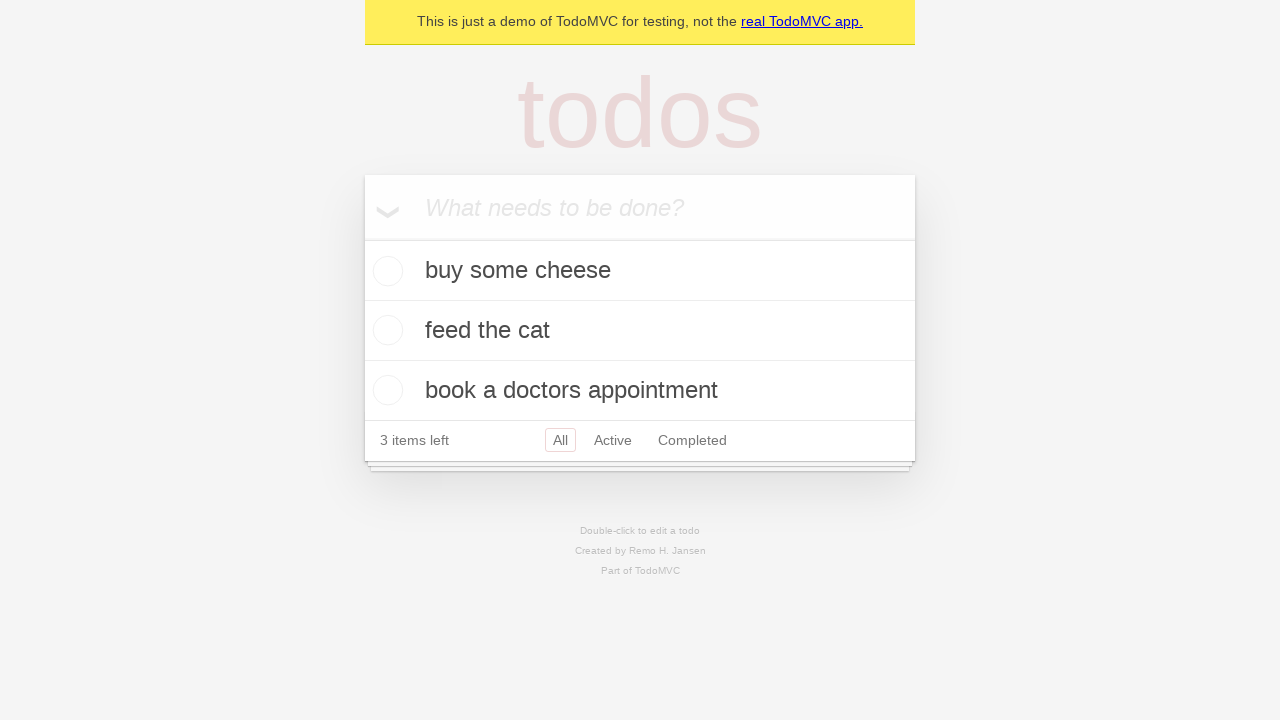

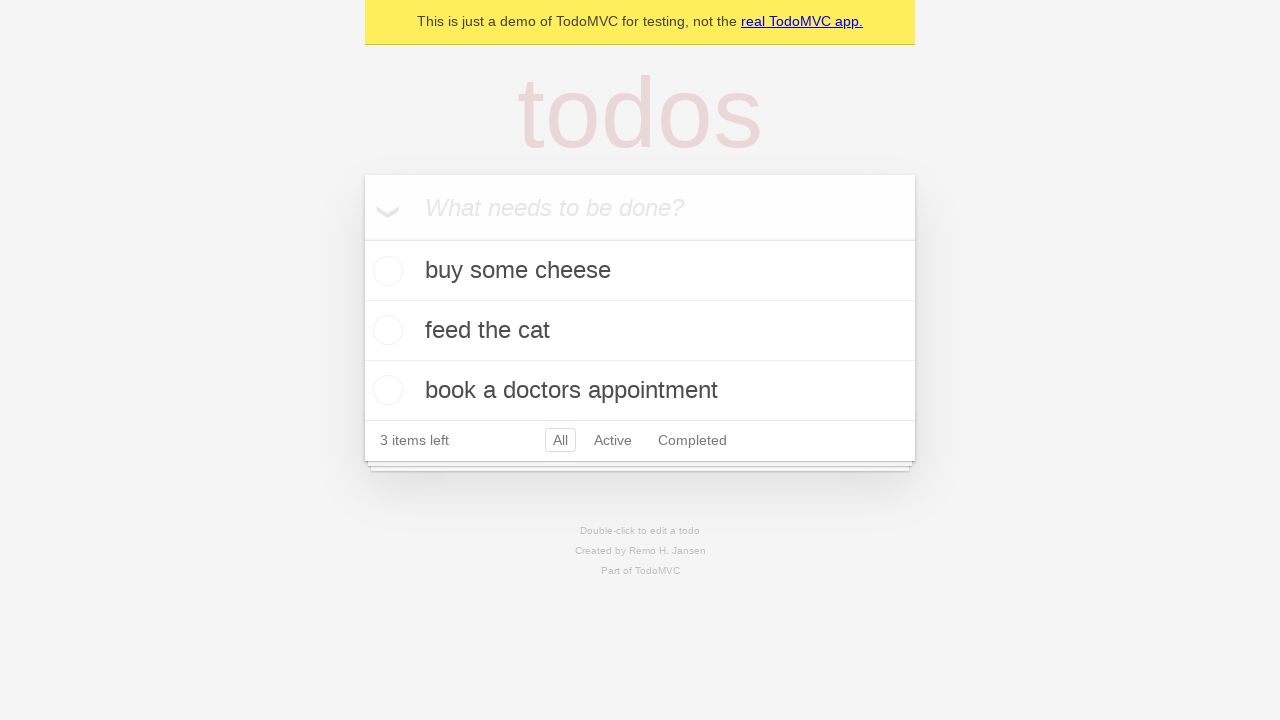